Navigates to RedBus website with browser notifications disabled and maximizes the window

Starting URL: https://www.redbus.in/

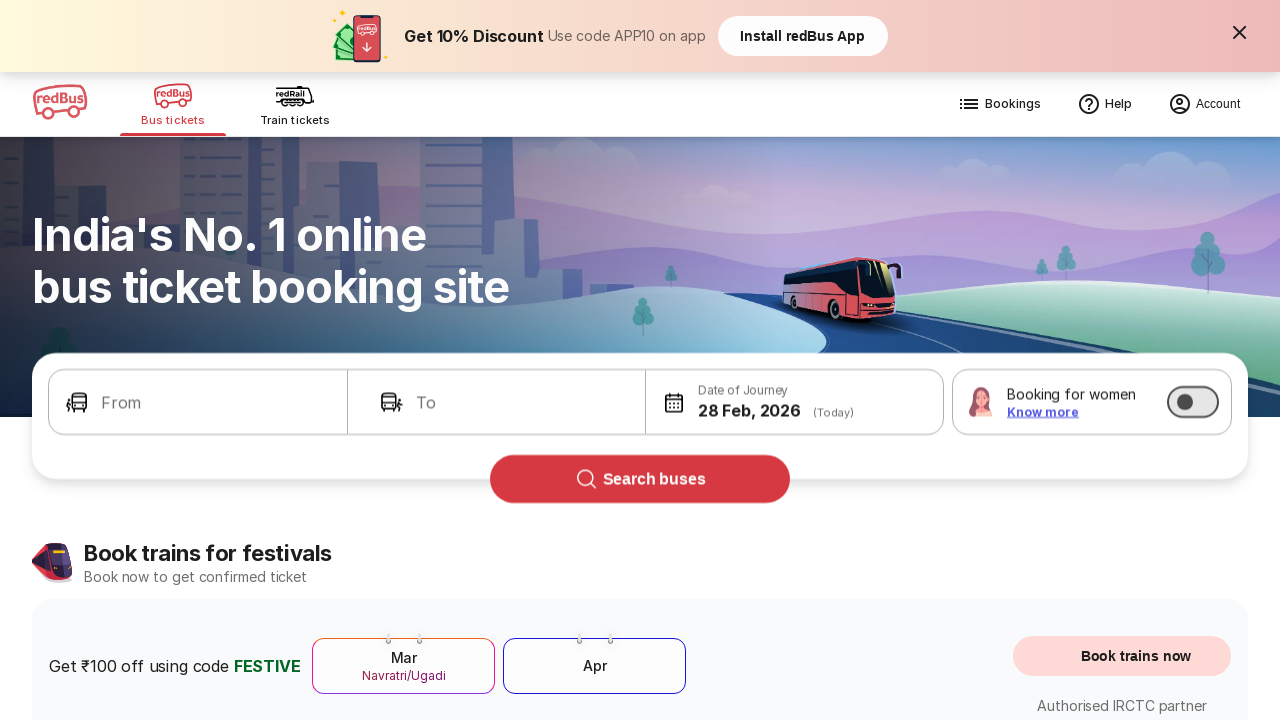

Waited for page DOM content to load on RedBus website
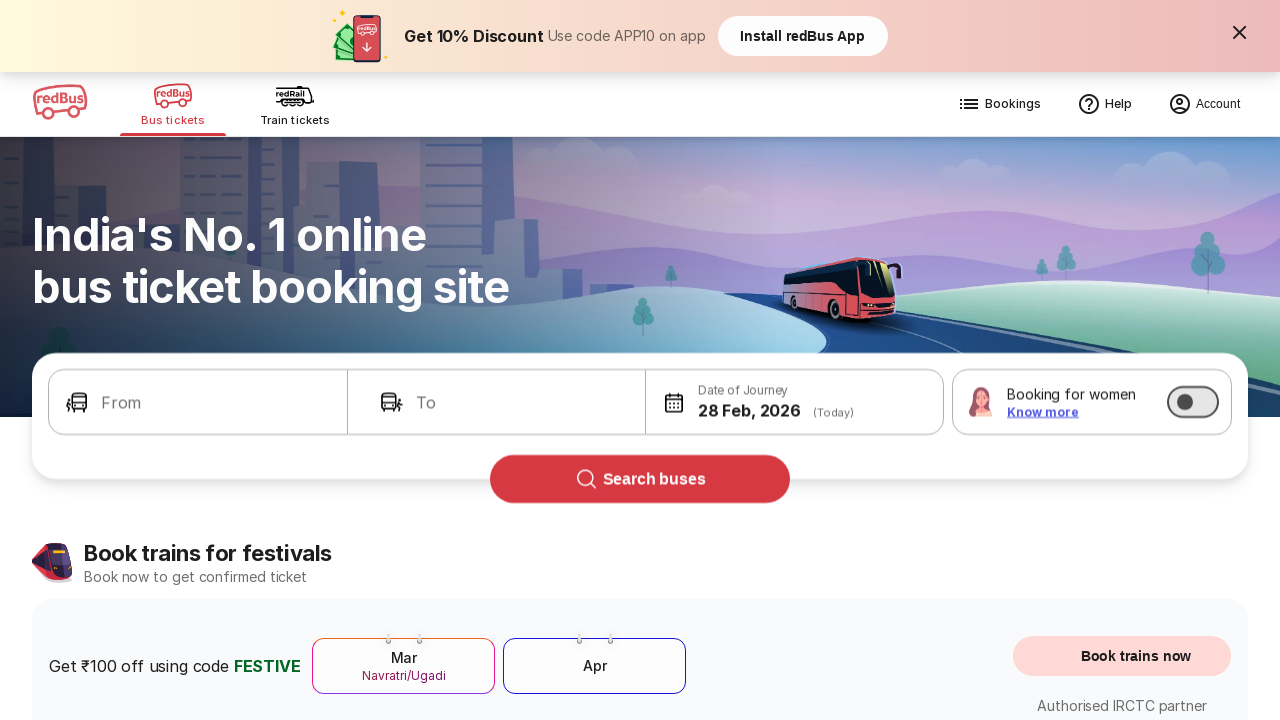

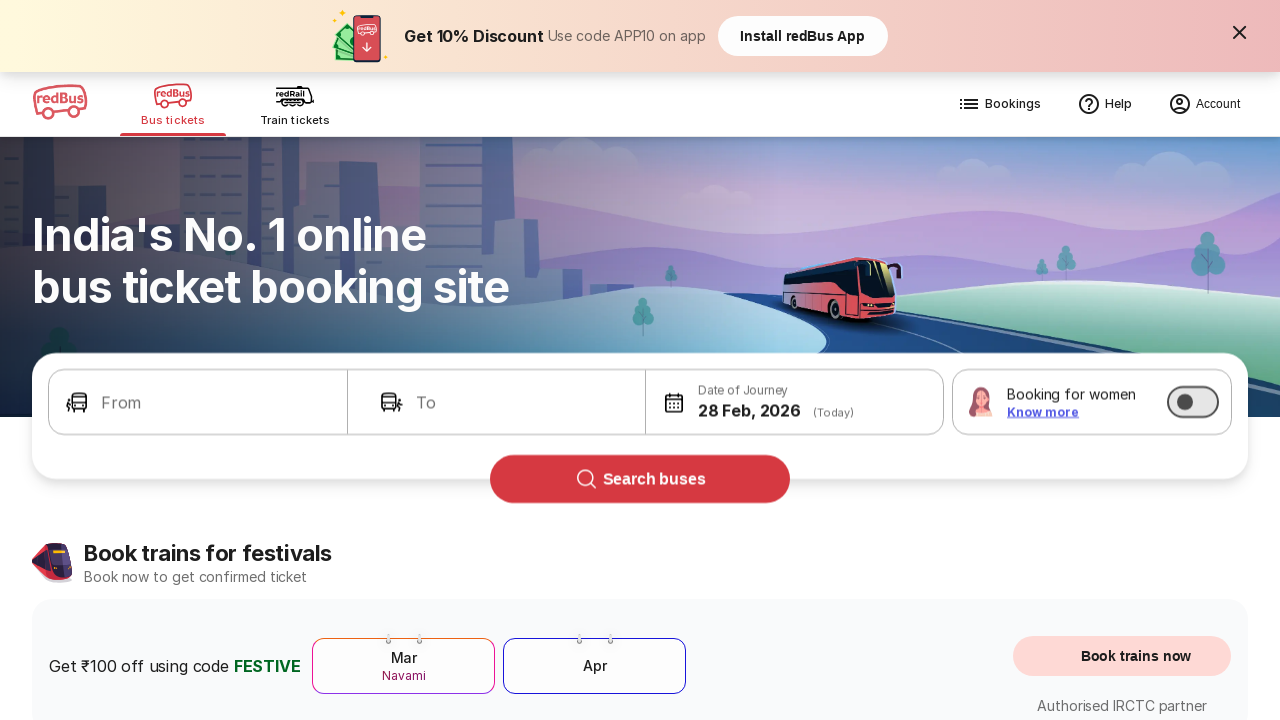